Tests a registration form by filling in first name, last name, and city fields, submitting the form, and verifying the success message appears.

Starting URL: http://suninjuly.github.io/registration1.html

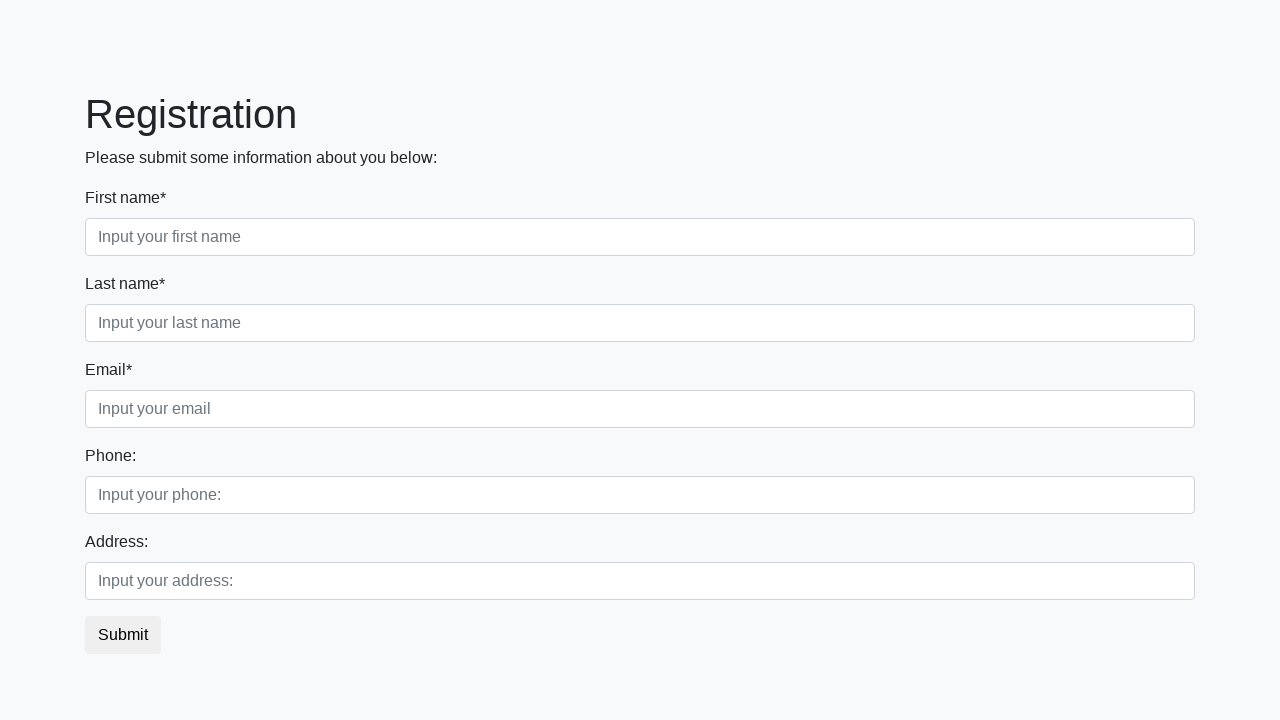

Filled first name field with 'Ivan' on .first_block .first
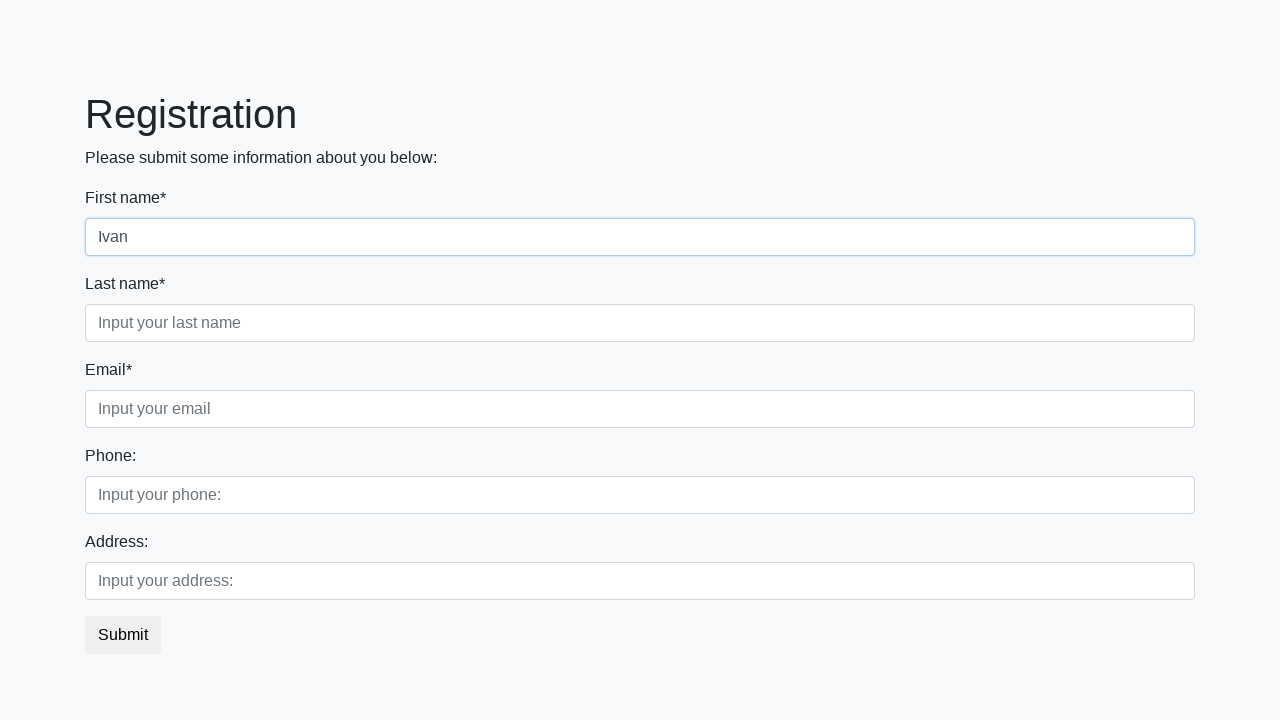

Filled last name field with 'Petrov' on .first_block .second
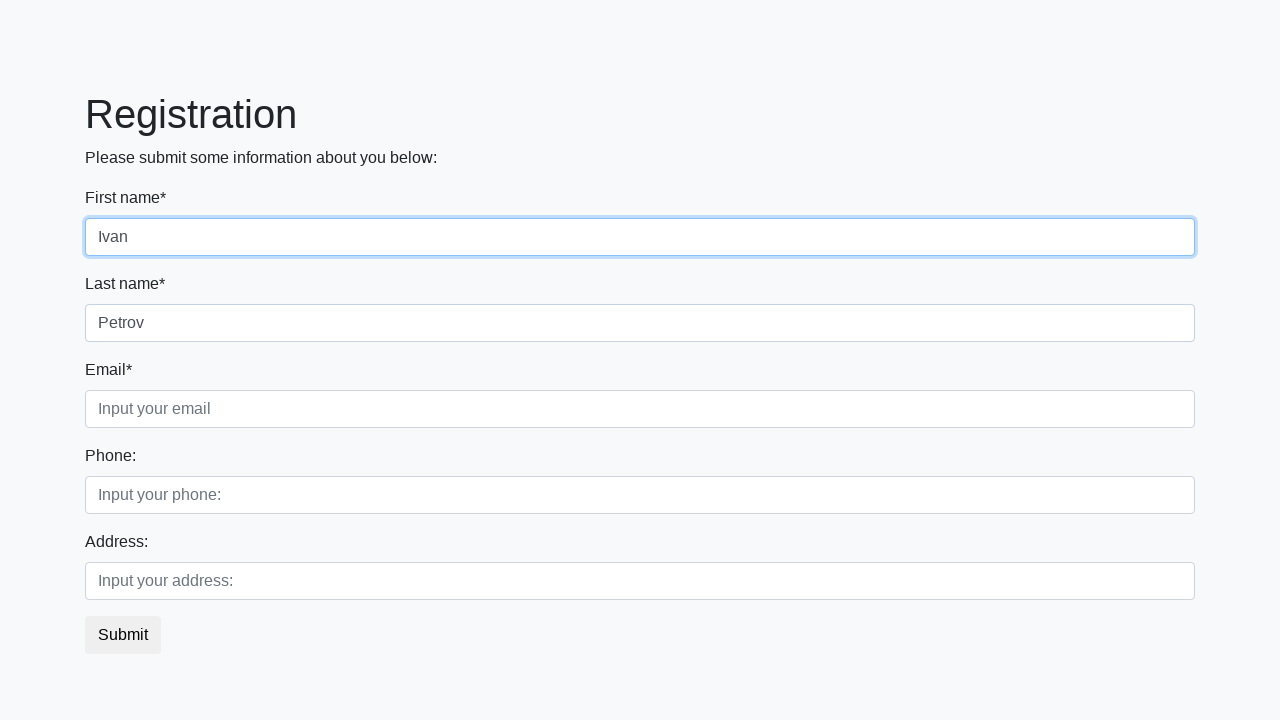

Filled city field with 'Smolensk' on .third
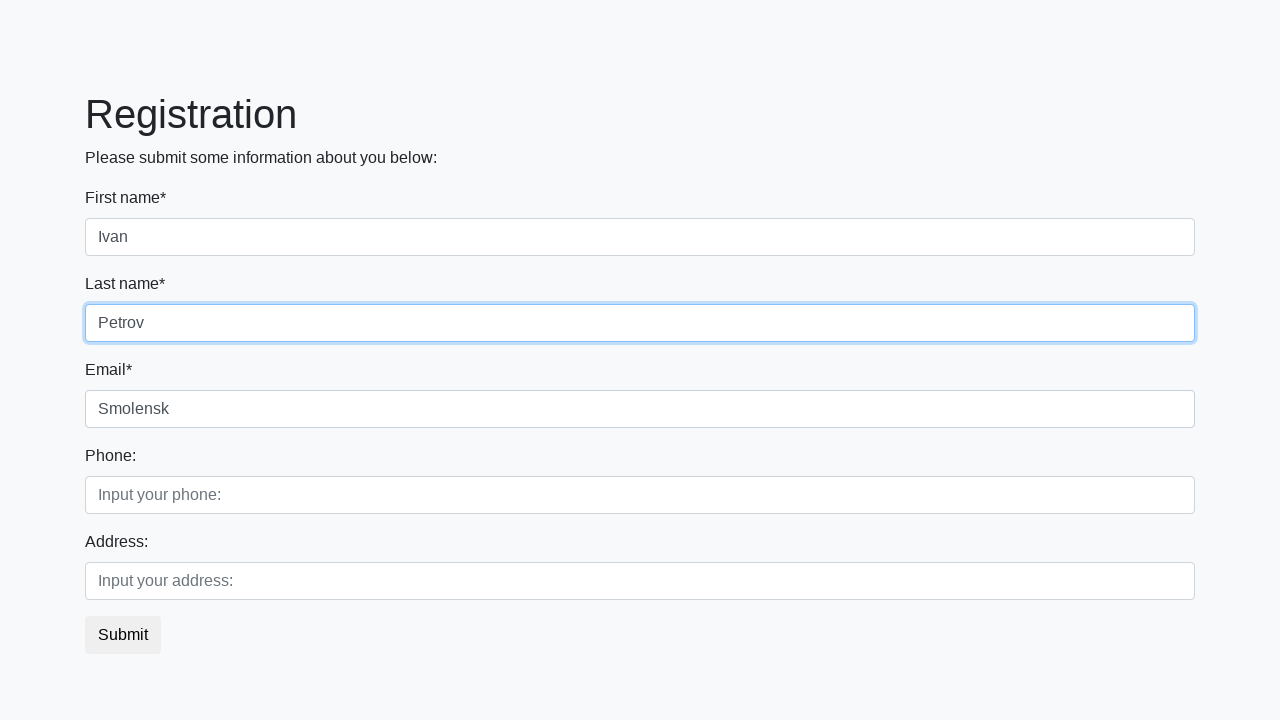

Clicked submit button at (123, 635) on button.btn
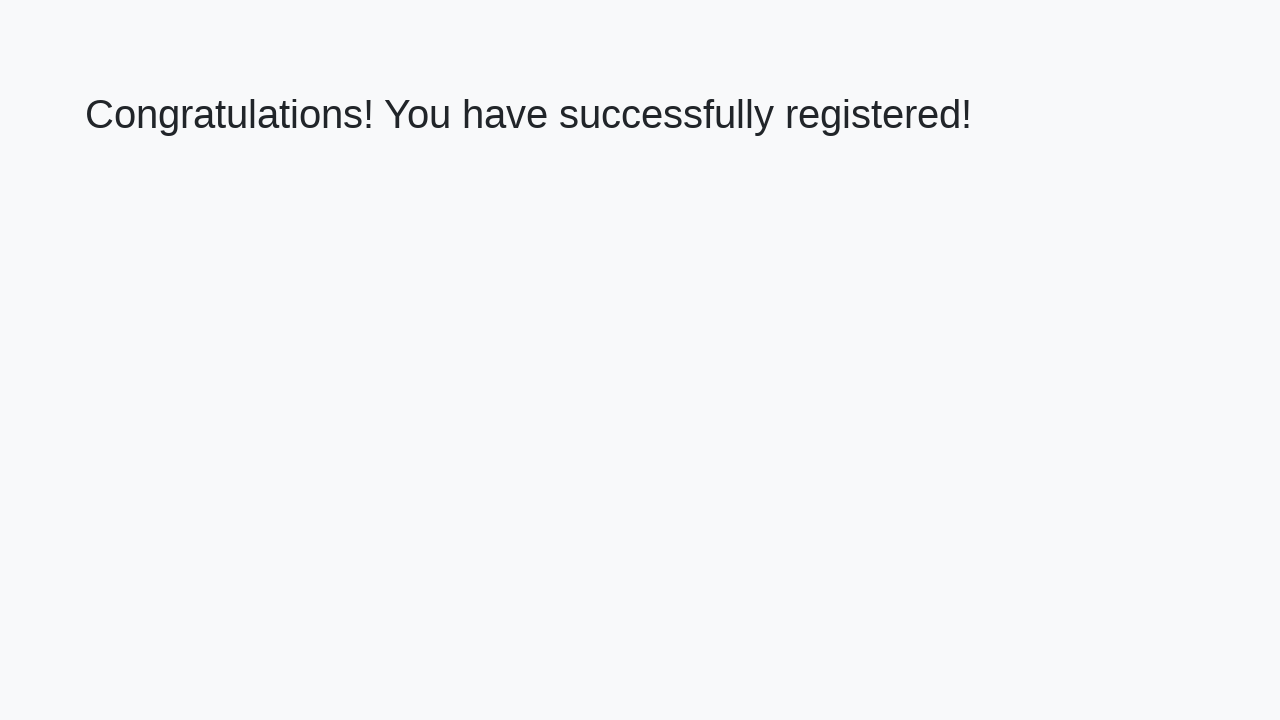

Success message heading loaded
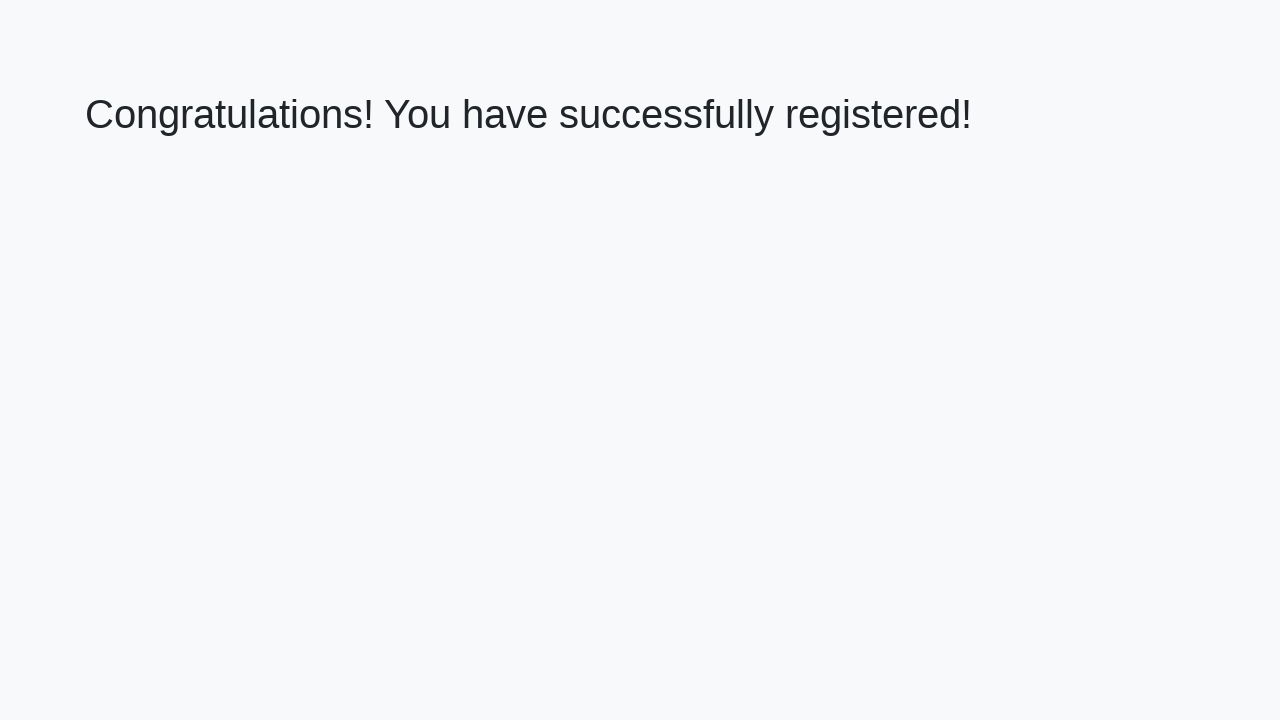

Retrieved success message text
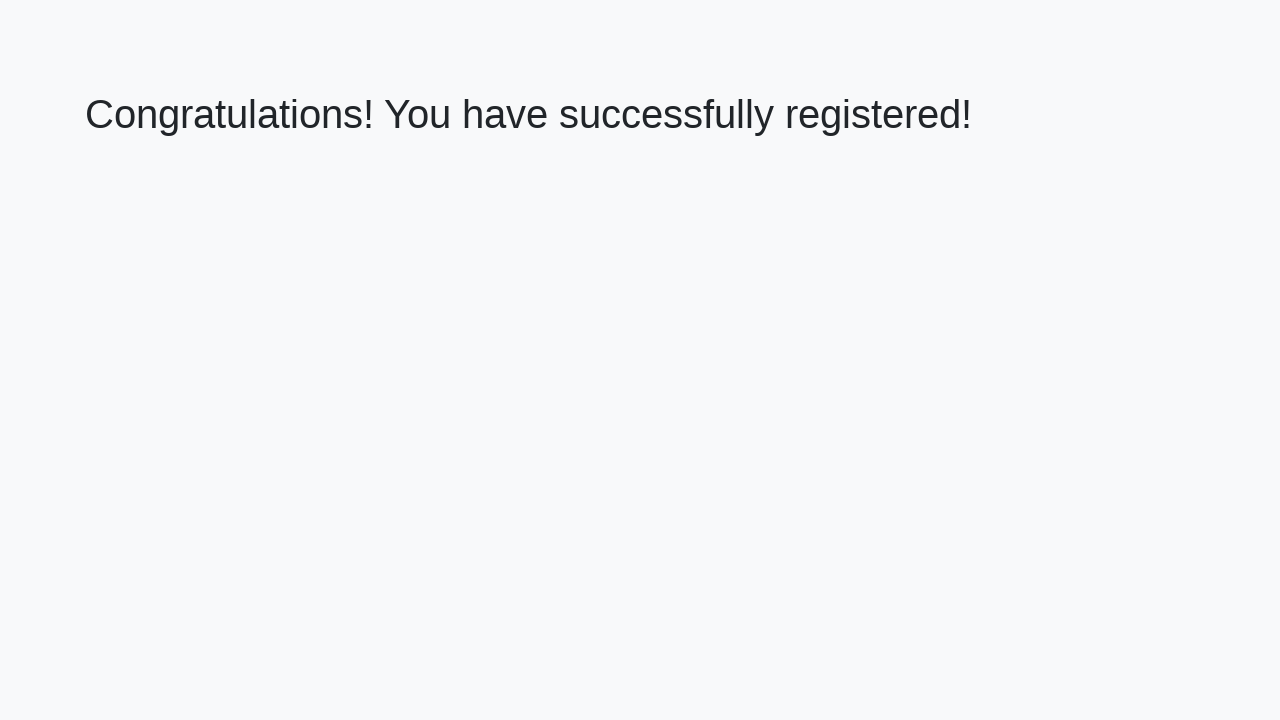

Verified success message: 'Congratulations! You have successfully registered!'
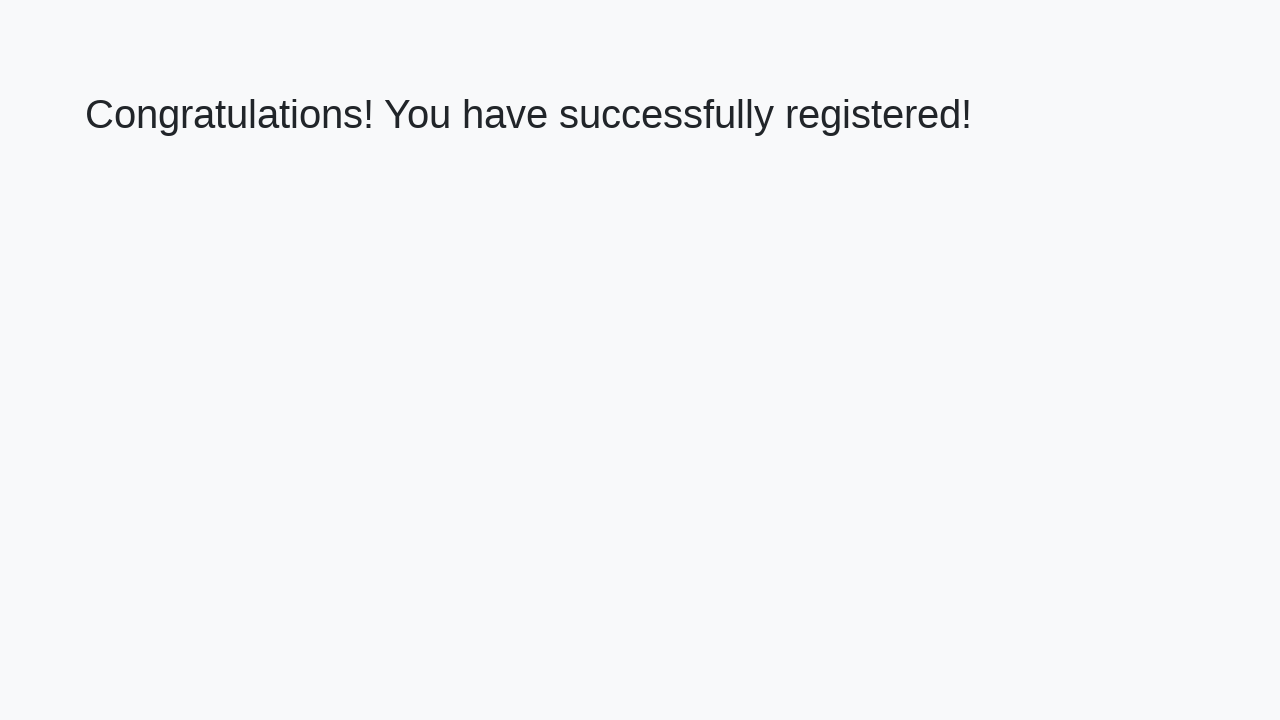

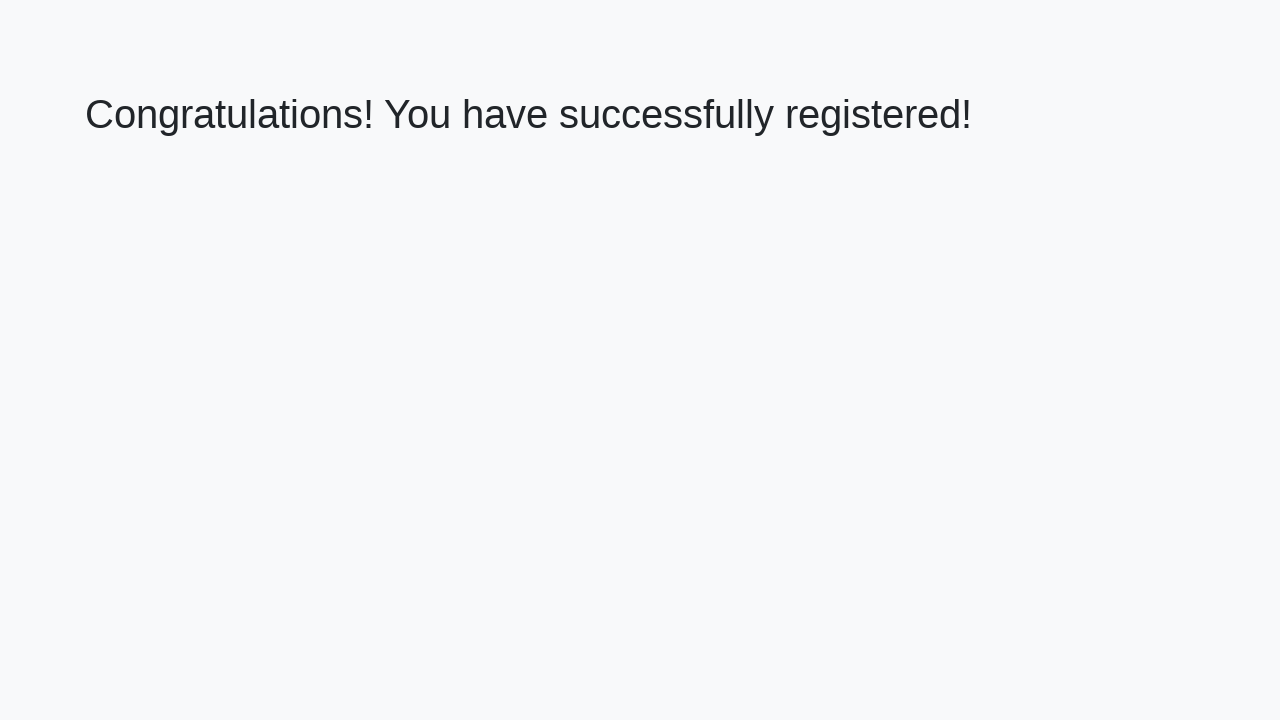